Tests interaction with nested iframes by navigating through an outer frame to an inner frame and clicking a button

Starting URL: https://leafground.com/frame.xhtml

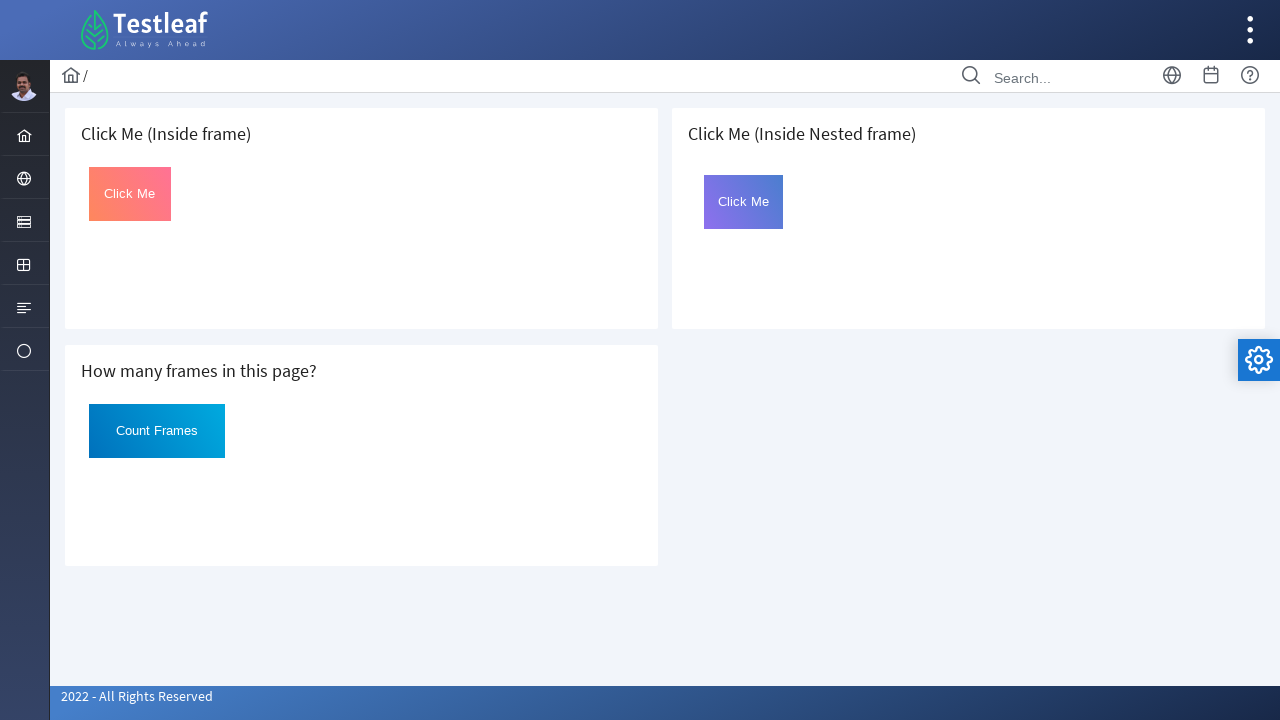

Navigated to frame test page at https://leafground.com/frame.xhtml
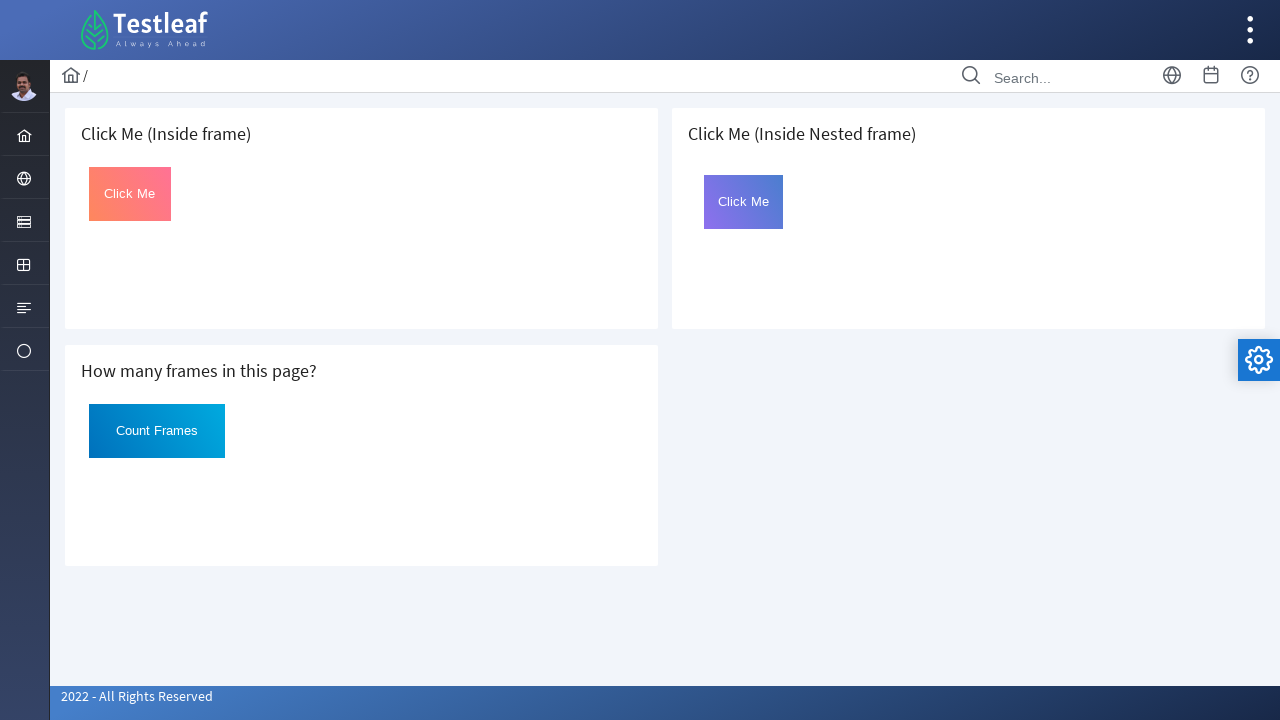

Located card element containing 'Inside Nested frame' text
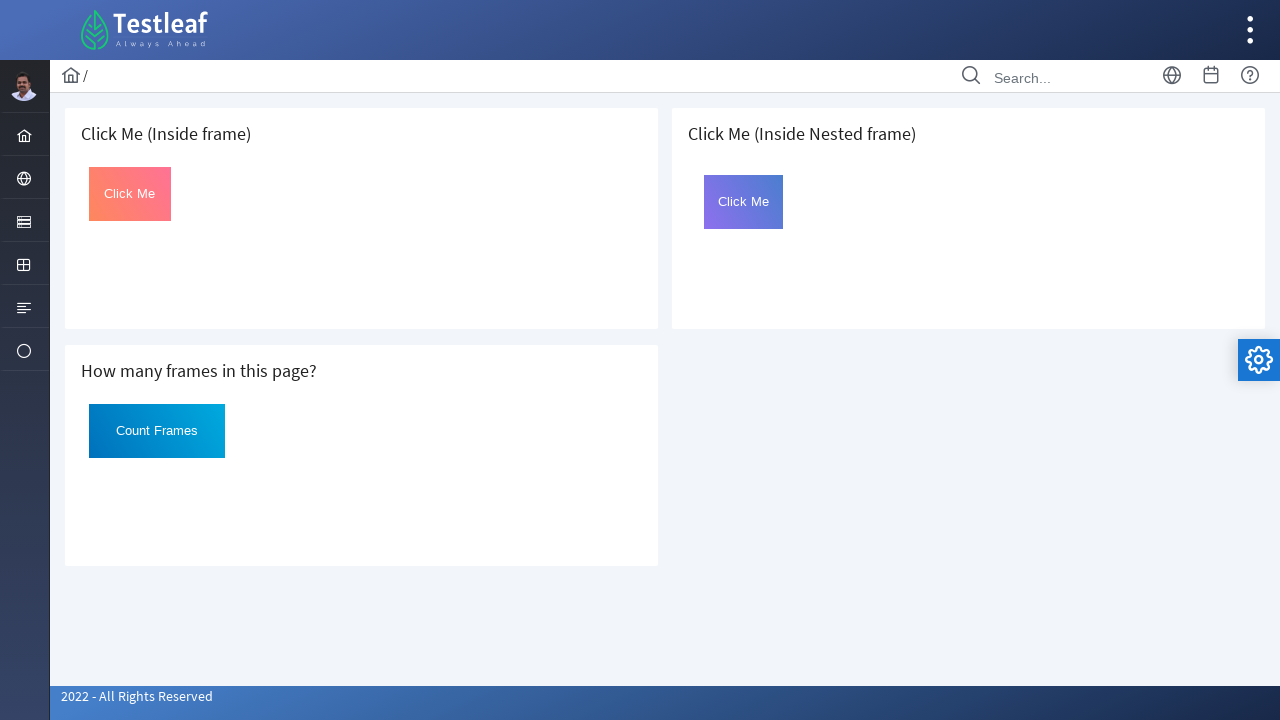

Located outer iframe within the card
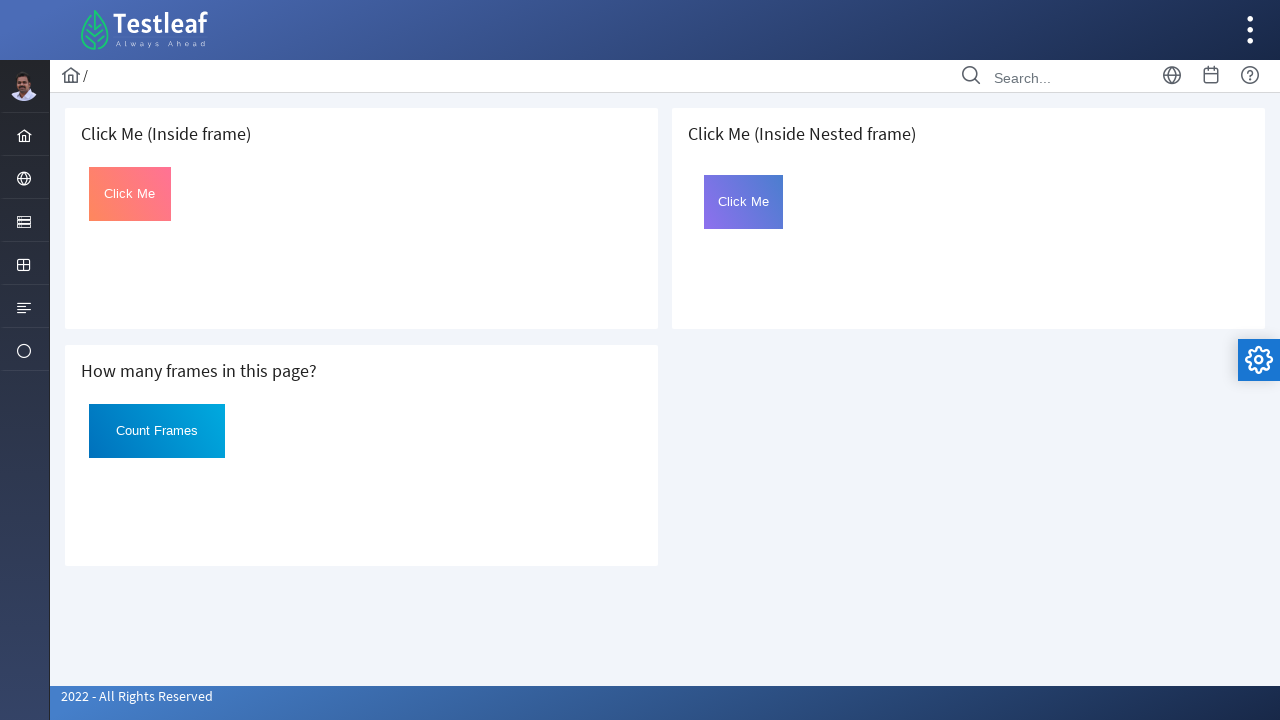

Located inner iframe nested within outer iframe
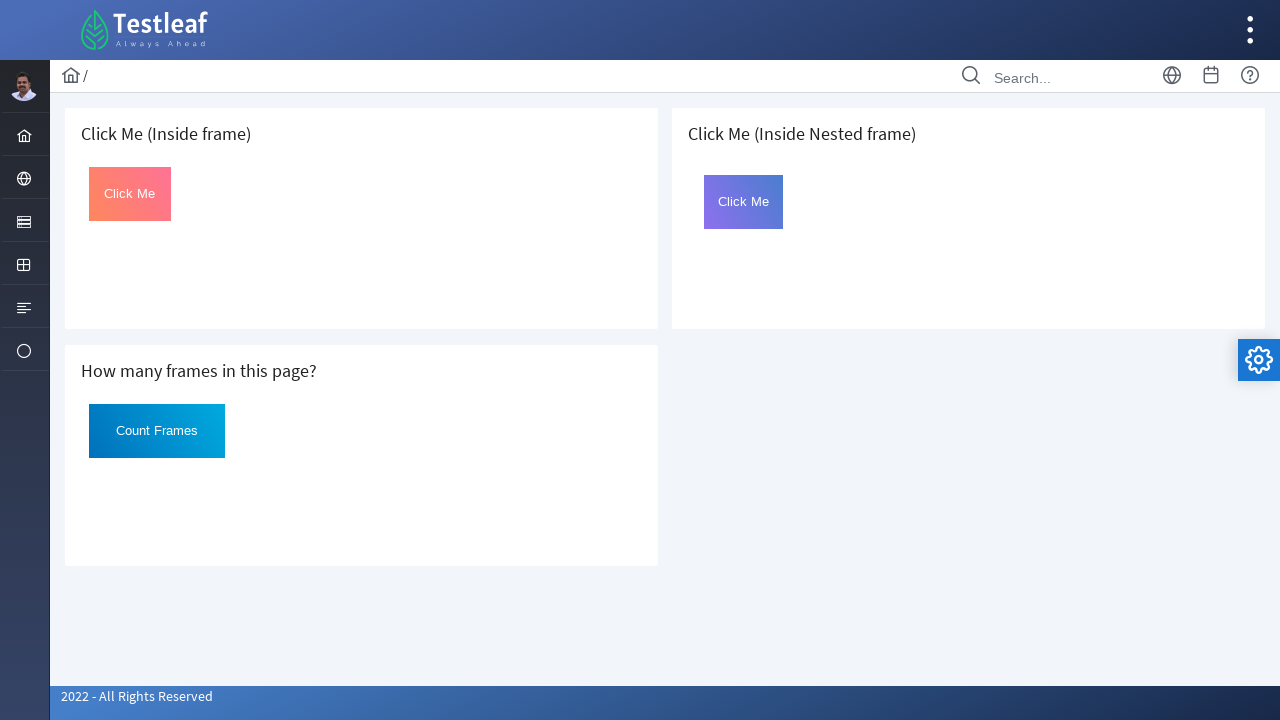

Clicked the button with id 'Click' in the inner frame at (744, 202) on .card >> internal:has-text="Inside Nested frame"i >> iframe >> internal:control=
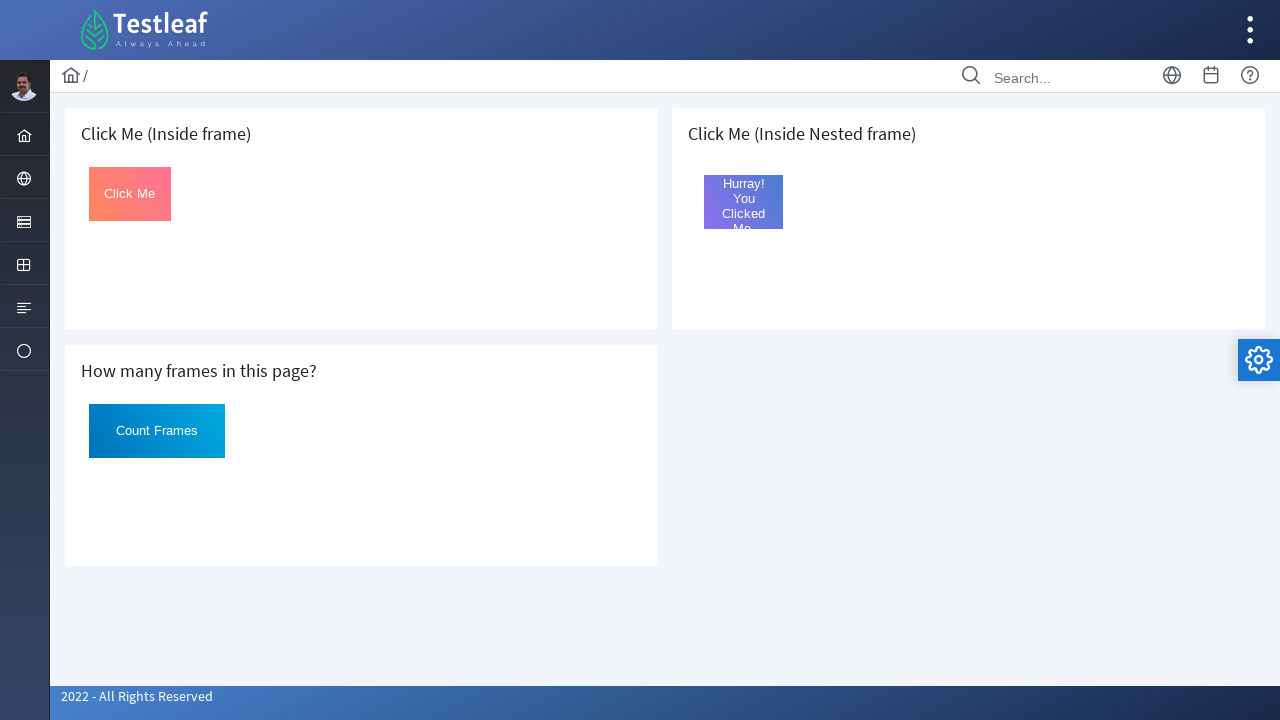

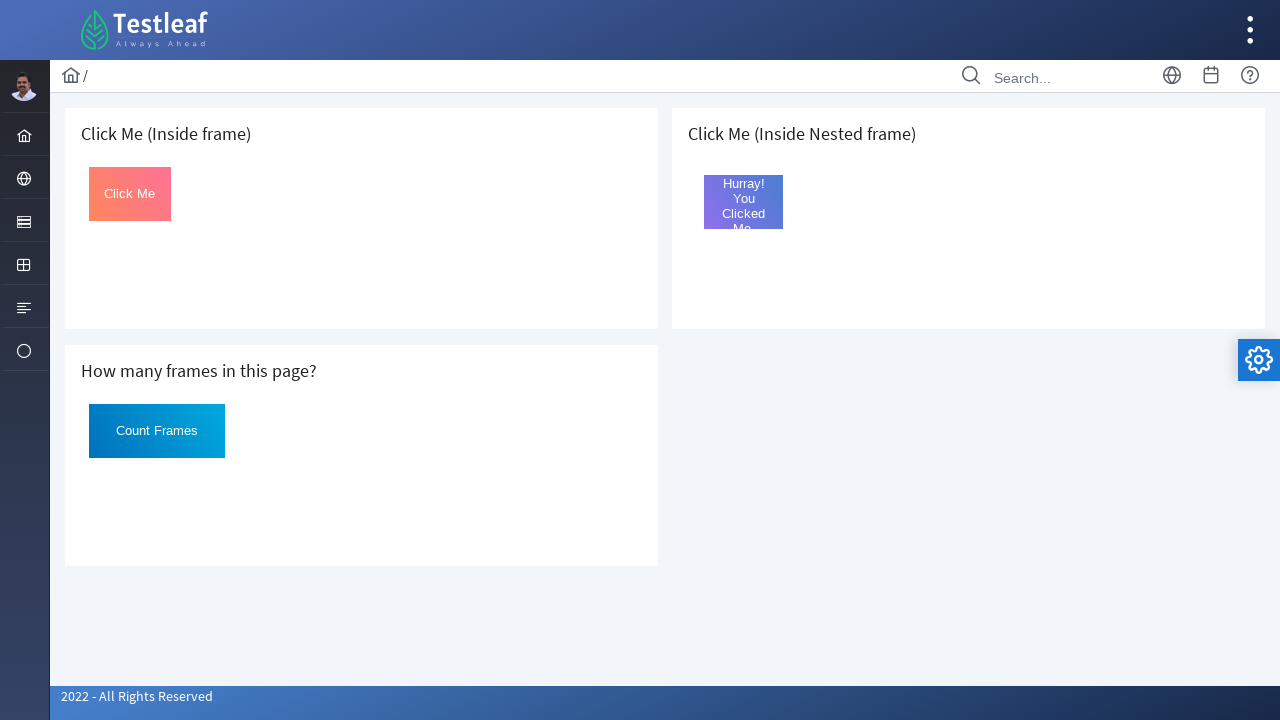